Tests a web form by filling in first name, last name, job title fields, selecting a radio button, and submitting the form

Starting URL: https://formy-project.herokuapp.com/form

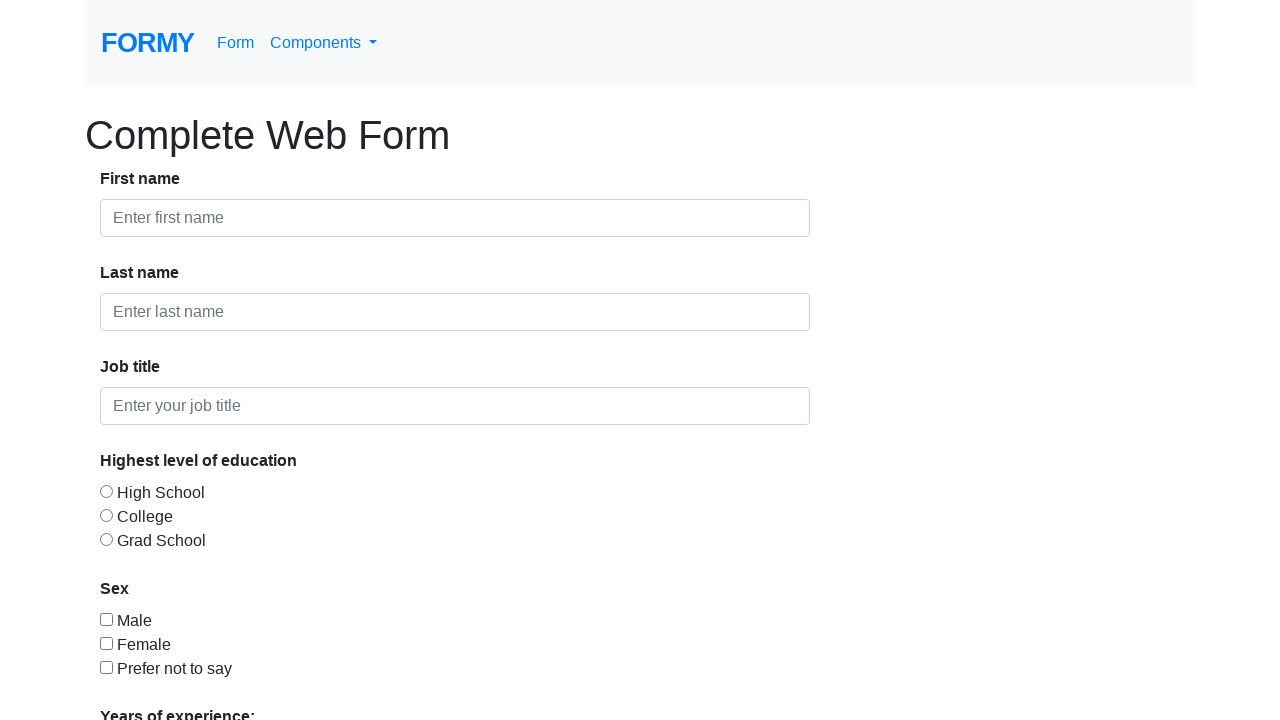

Filled first name field with 'Anthony' on #first-name
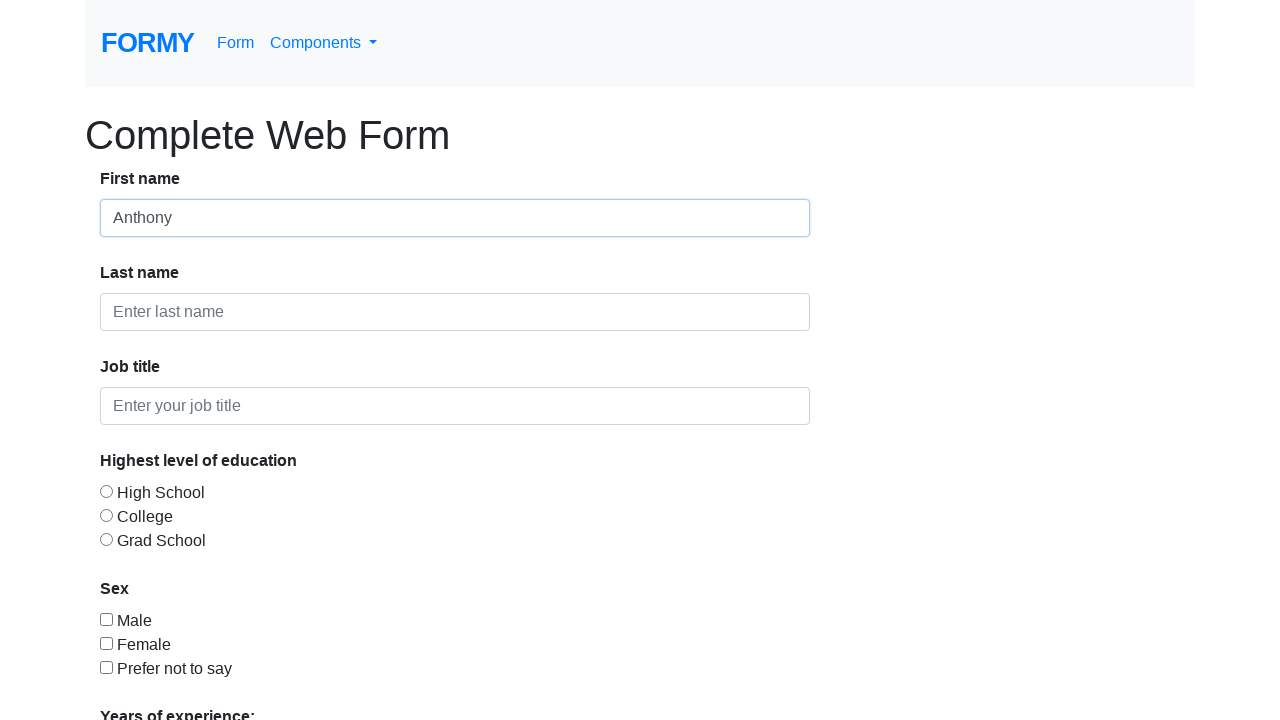

Filled last name field with 'Selim' on #last-name
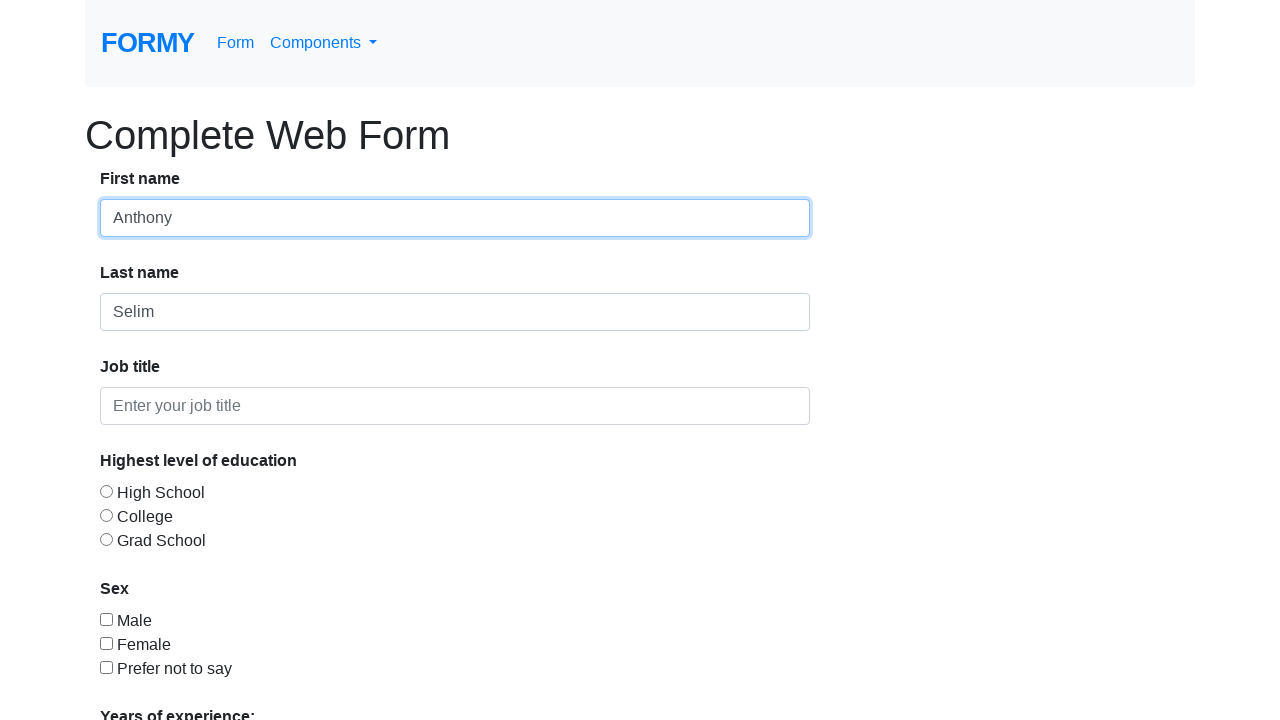

Filled job title field with 'Student' on #job-title
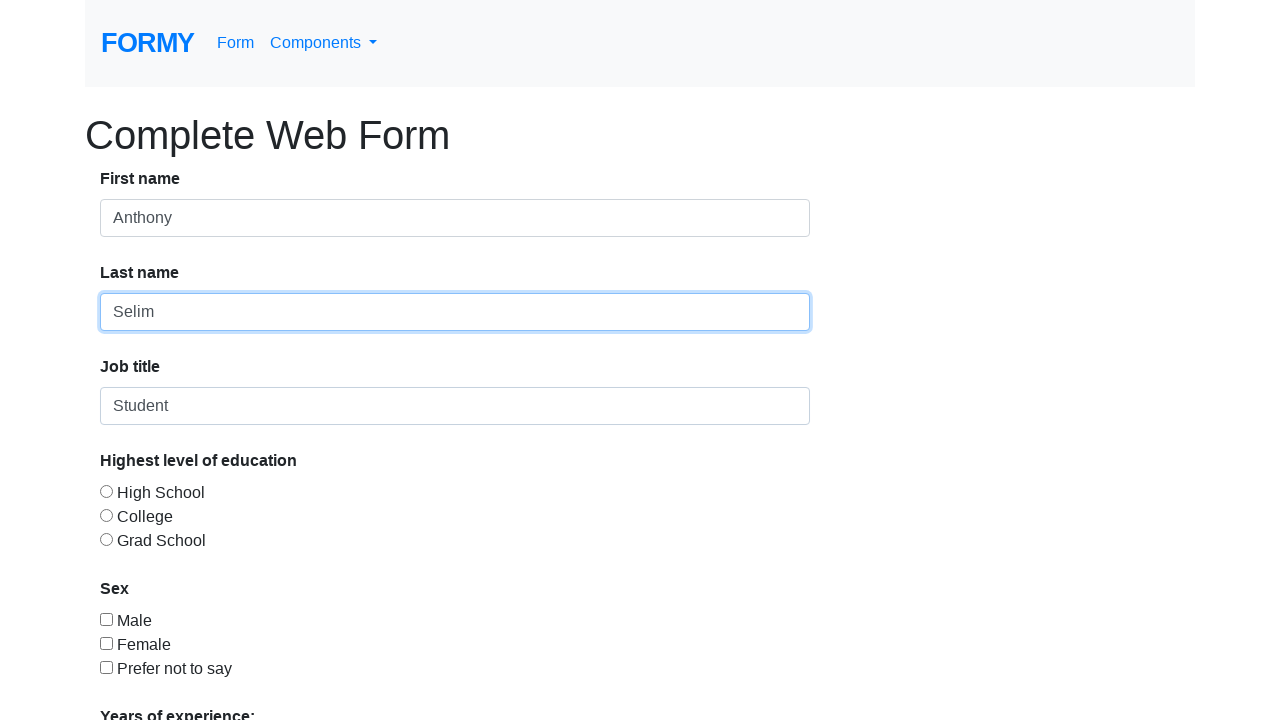

Selected college radio button at (106, 515) on #radio-button-2
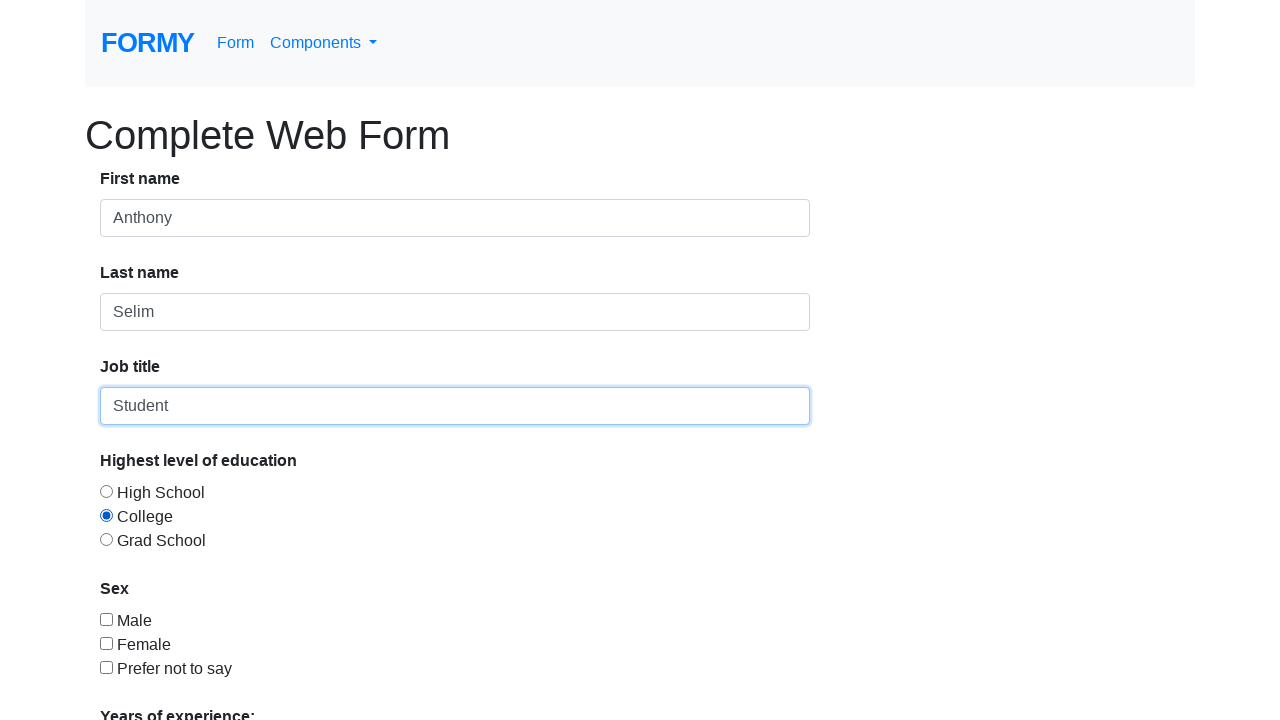

Clicked submit button to submit the form at (148, 680) on .btn
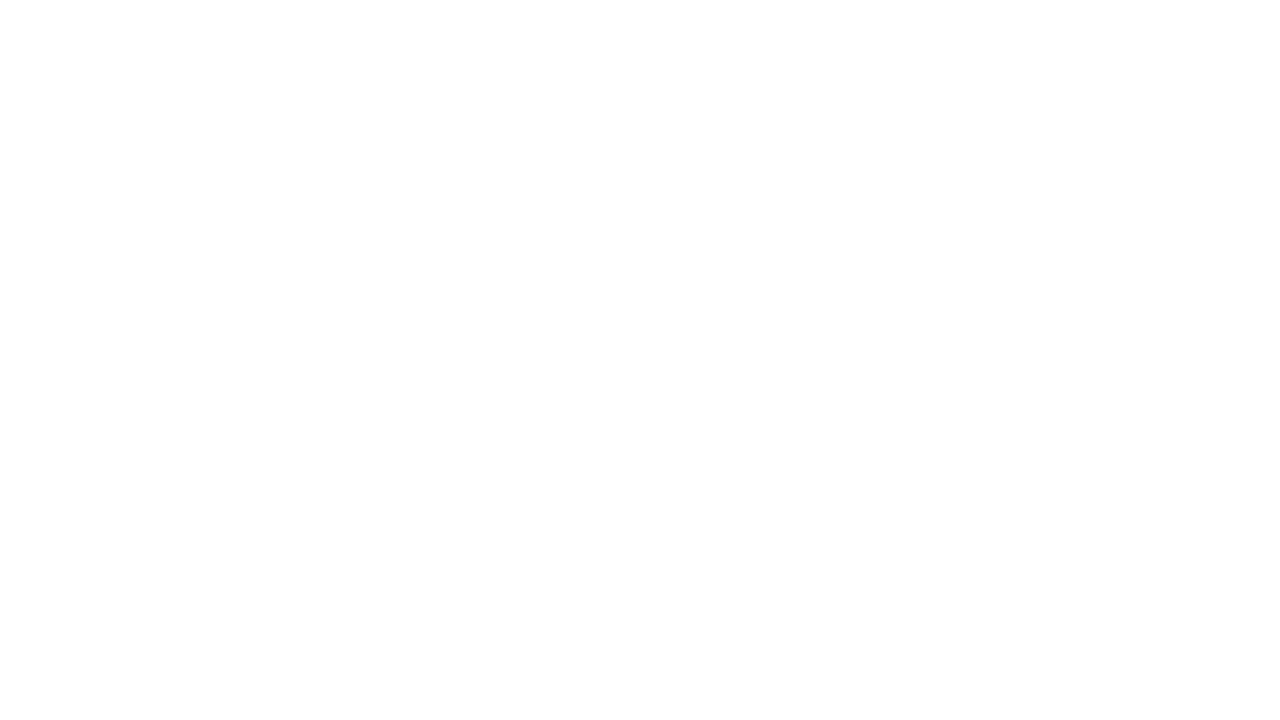

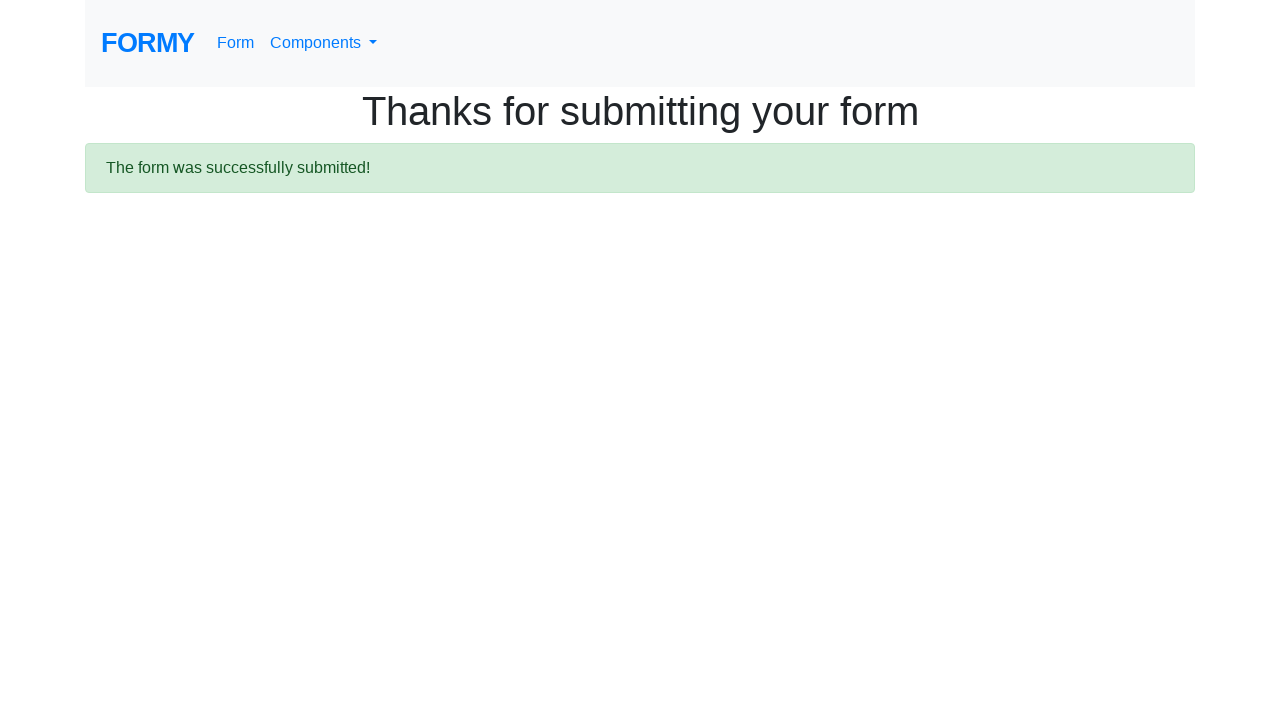